Tests window handling functionality by opening new tabs and windows, then iterating through them to print their titles

Starting URL: https://demoqa.com/browser-windows

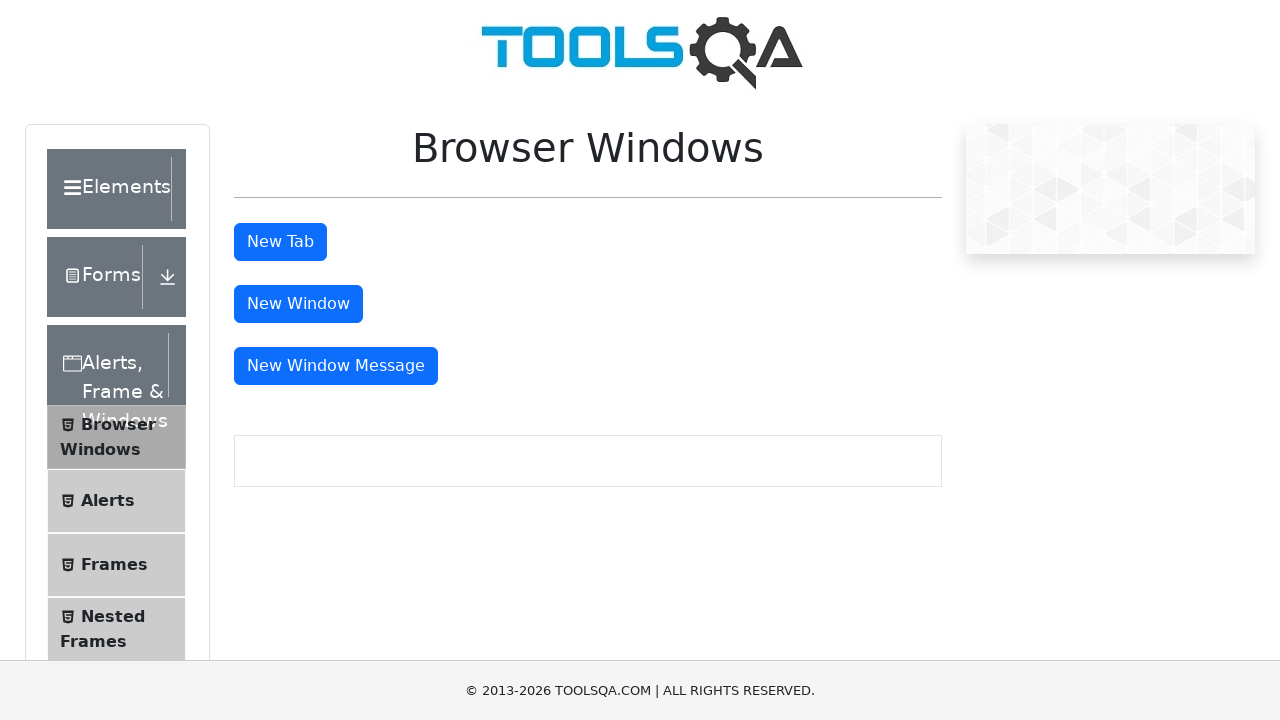

Stored main page reference
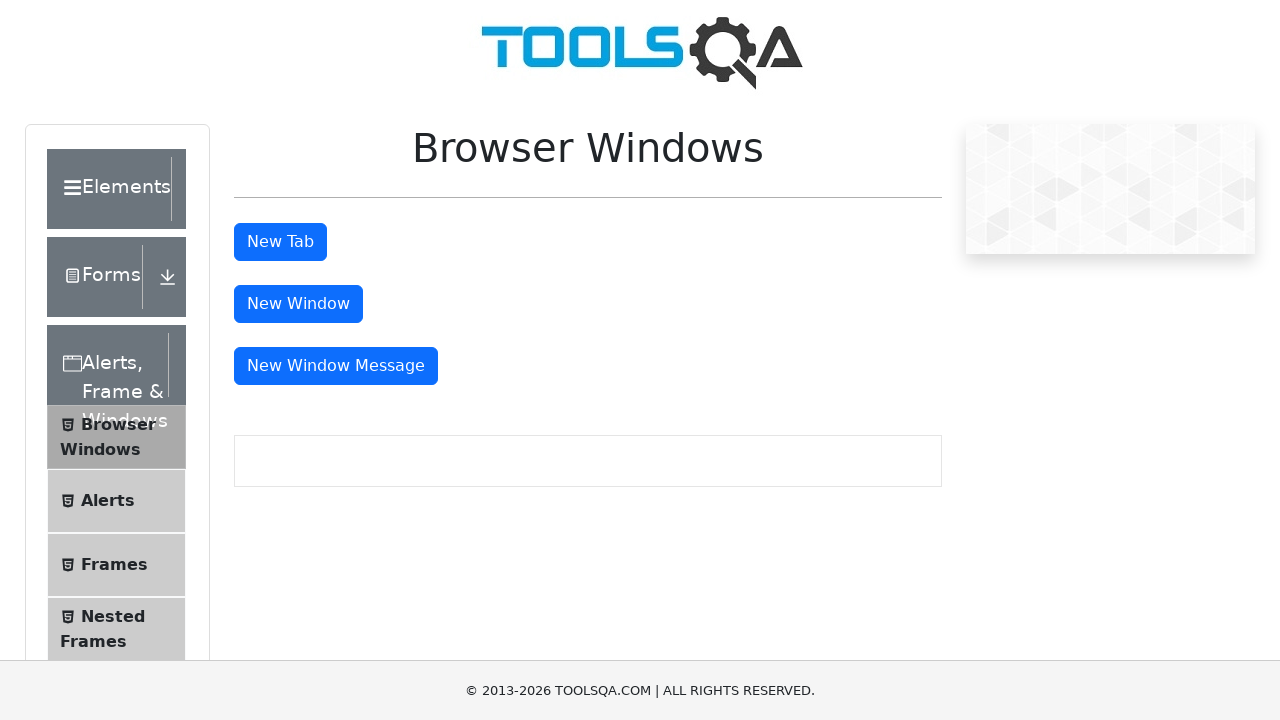

Clicked New Tab button at (280, 242) on #tabButton
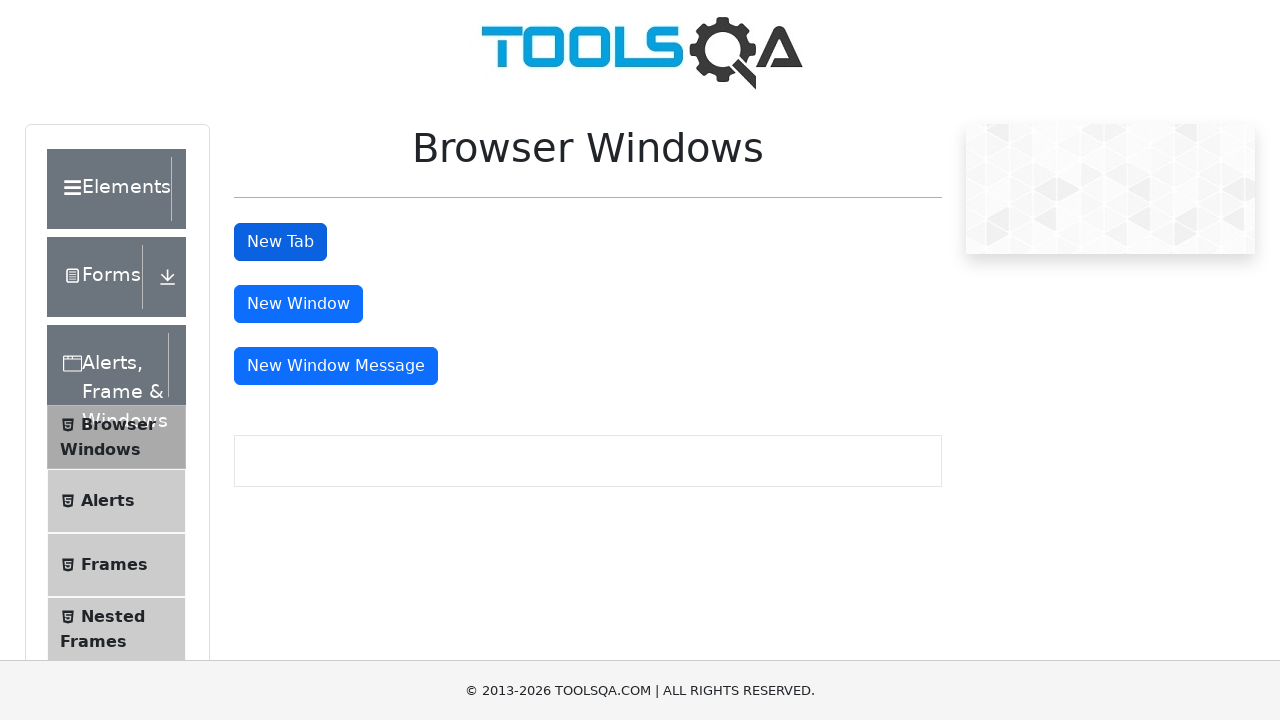

Clicked New Window button at (298, 304) on #windowButton
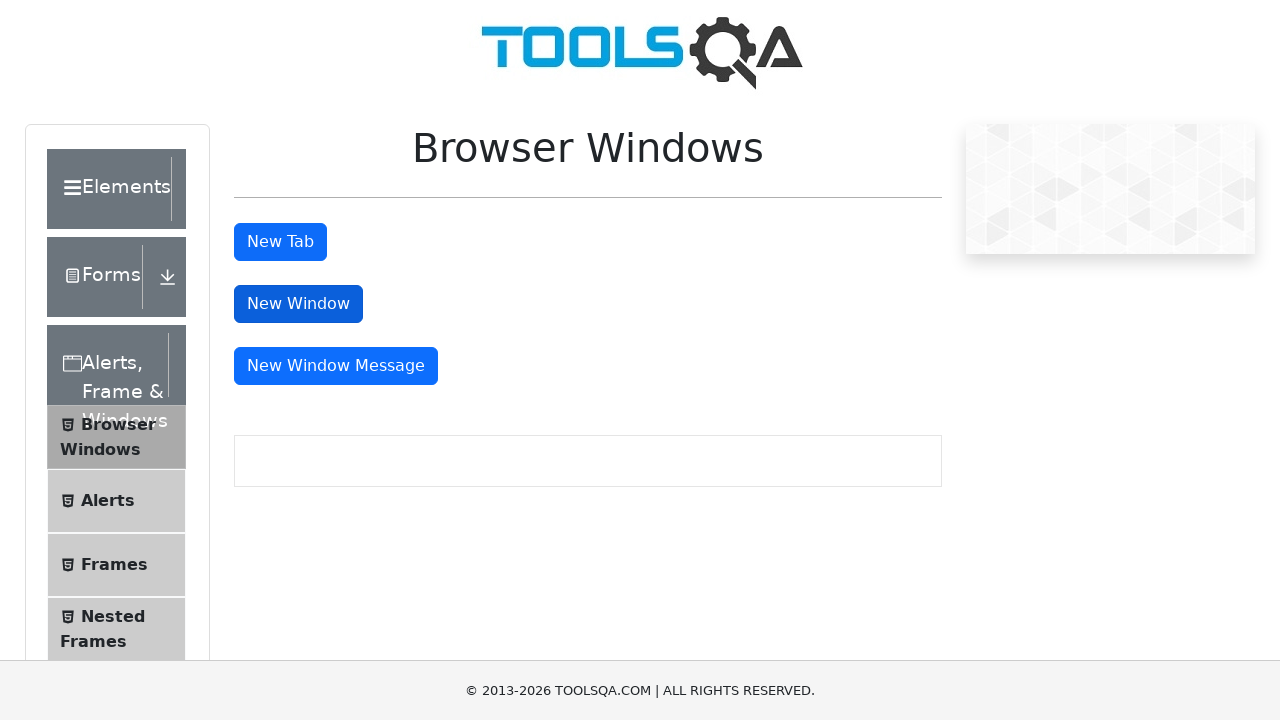

Clicked New Window Message button at (336, 366) on #messageWindowButton
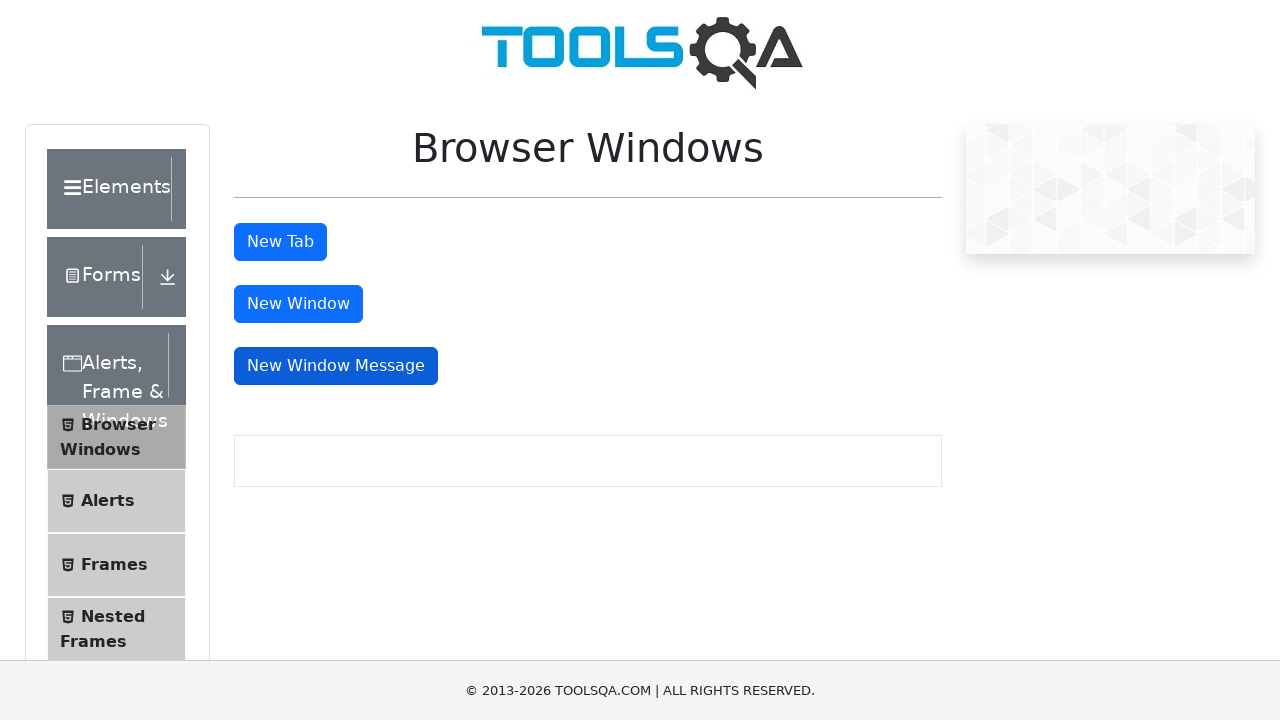

Retrieved all open pages and tabs
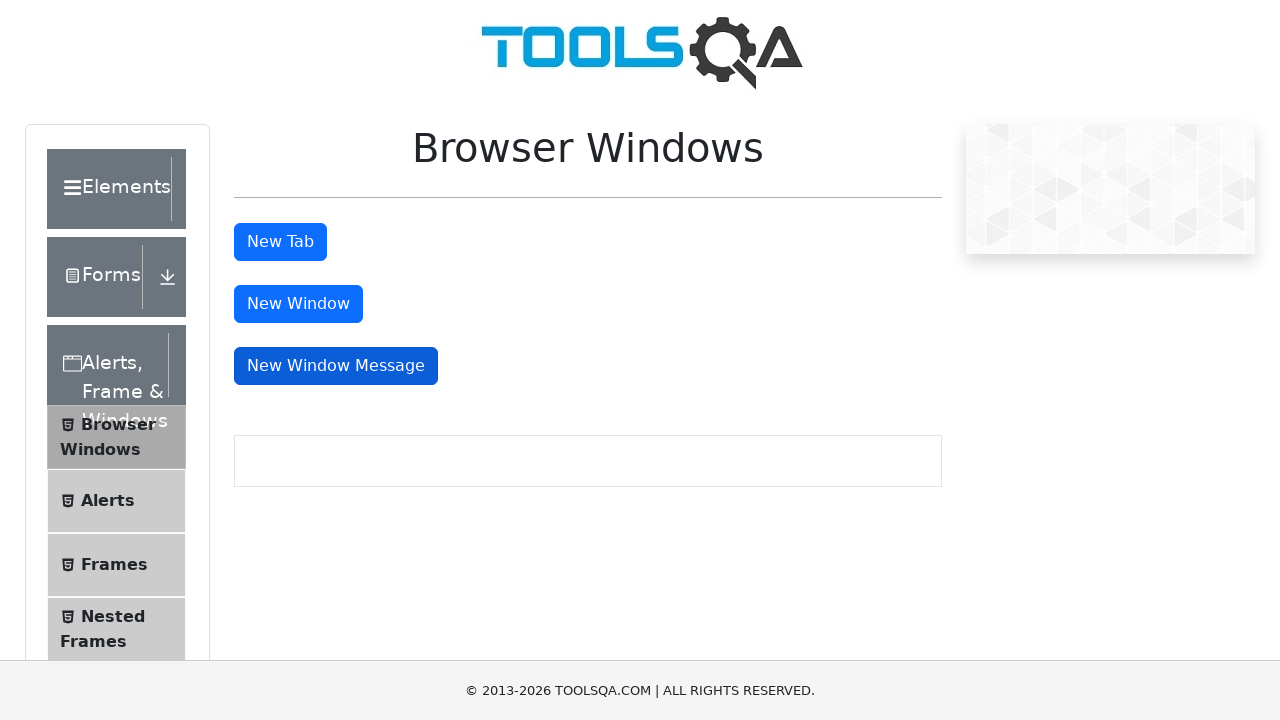

Brought window to front
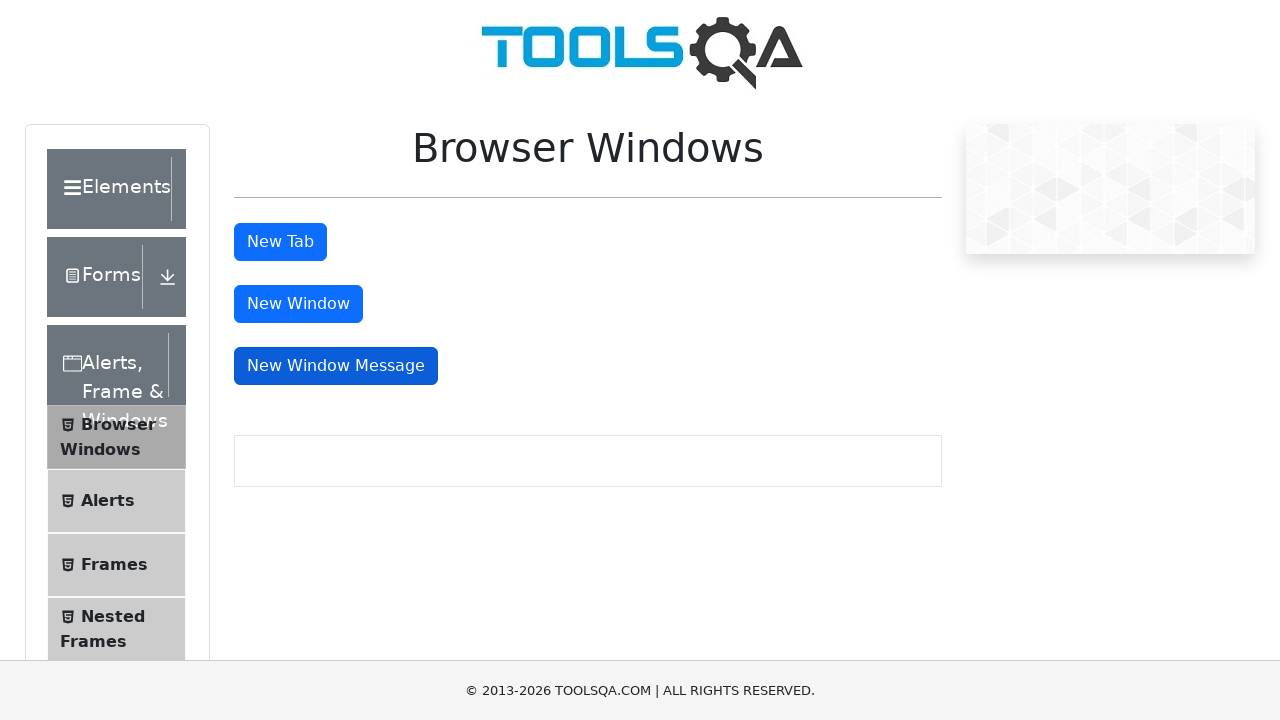

Retrieved page title: demosite
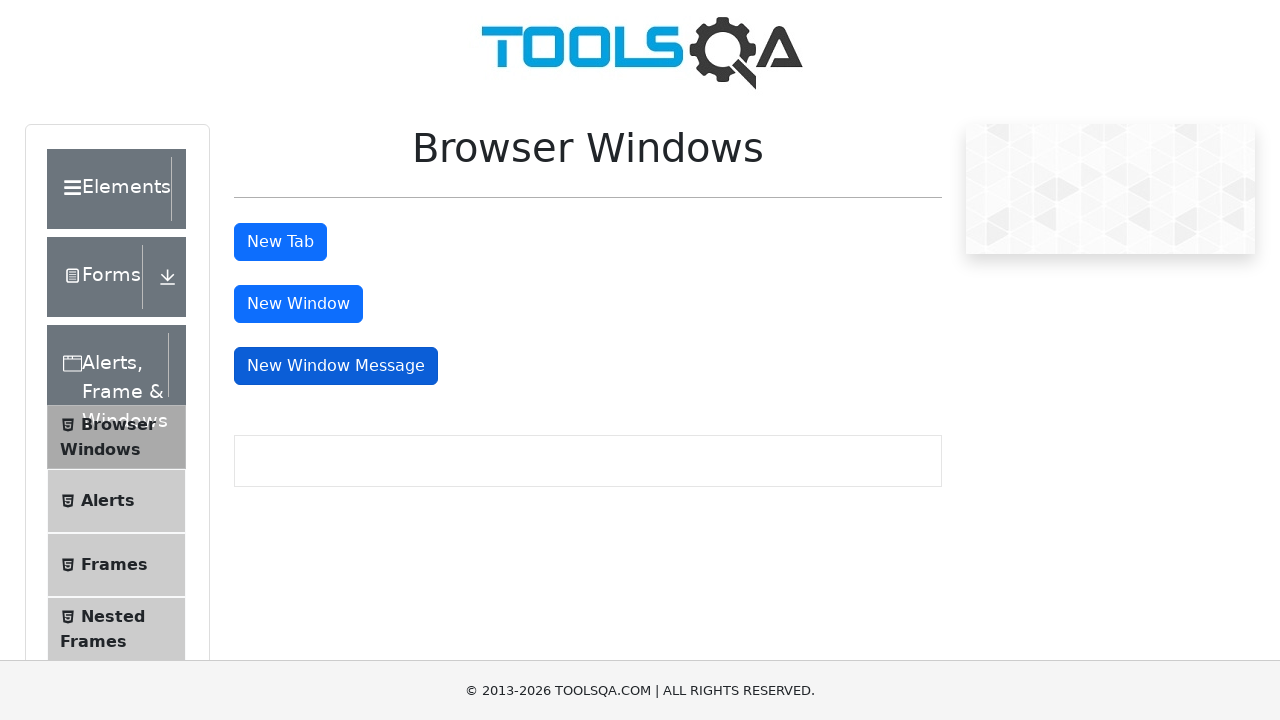

Retrieved page URL: https://demoqa.com/browser-windows
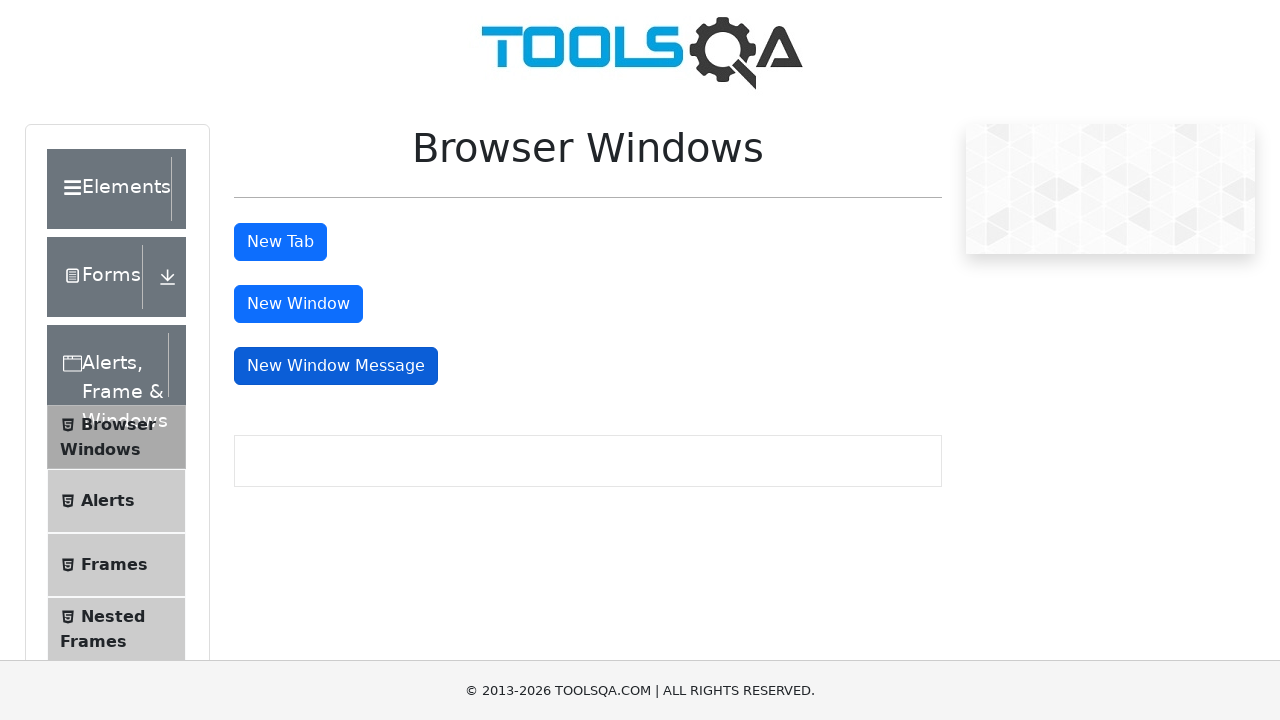

Switched back to main window
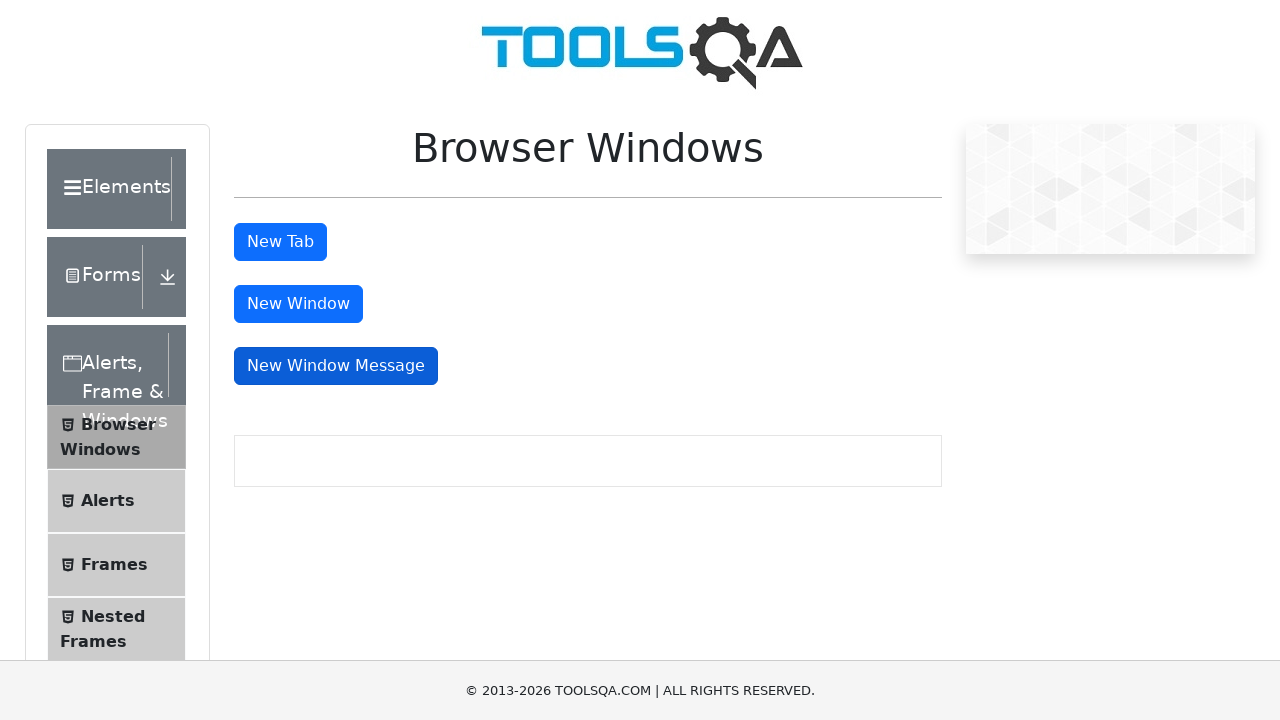

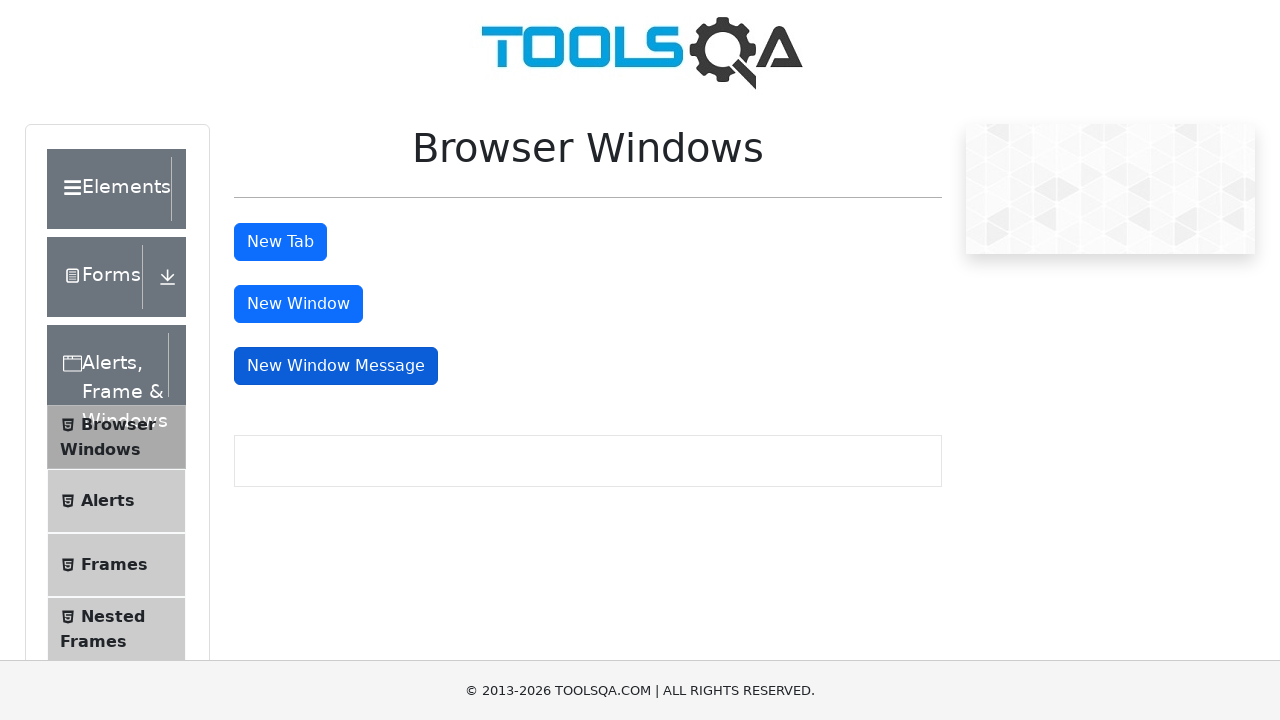